Navigates to the Greenstech selenium course content page and verifies that contact/address information is displayed on the page.

Starting URL: http://greenstech.in/selenium-course-content.html

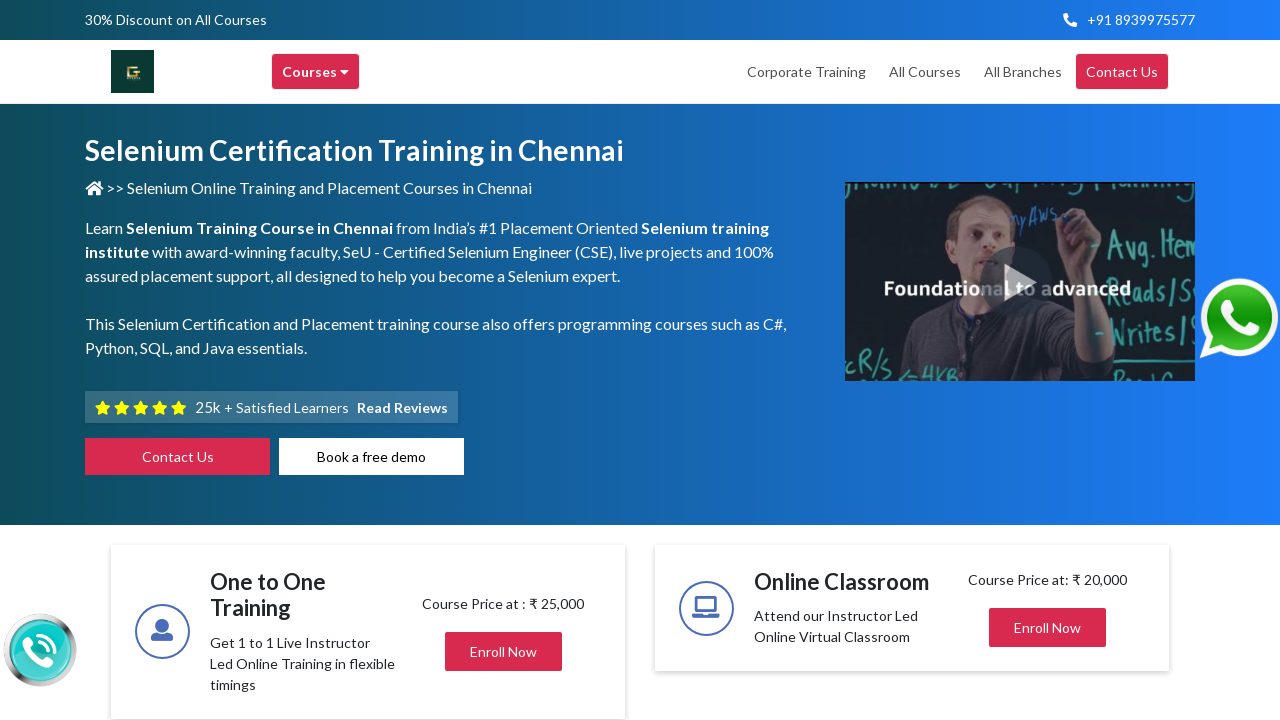

Navigated to Greenstech Selenium course content page
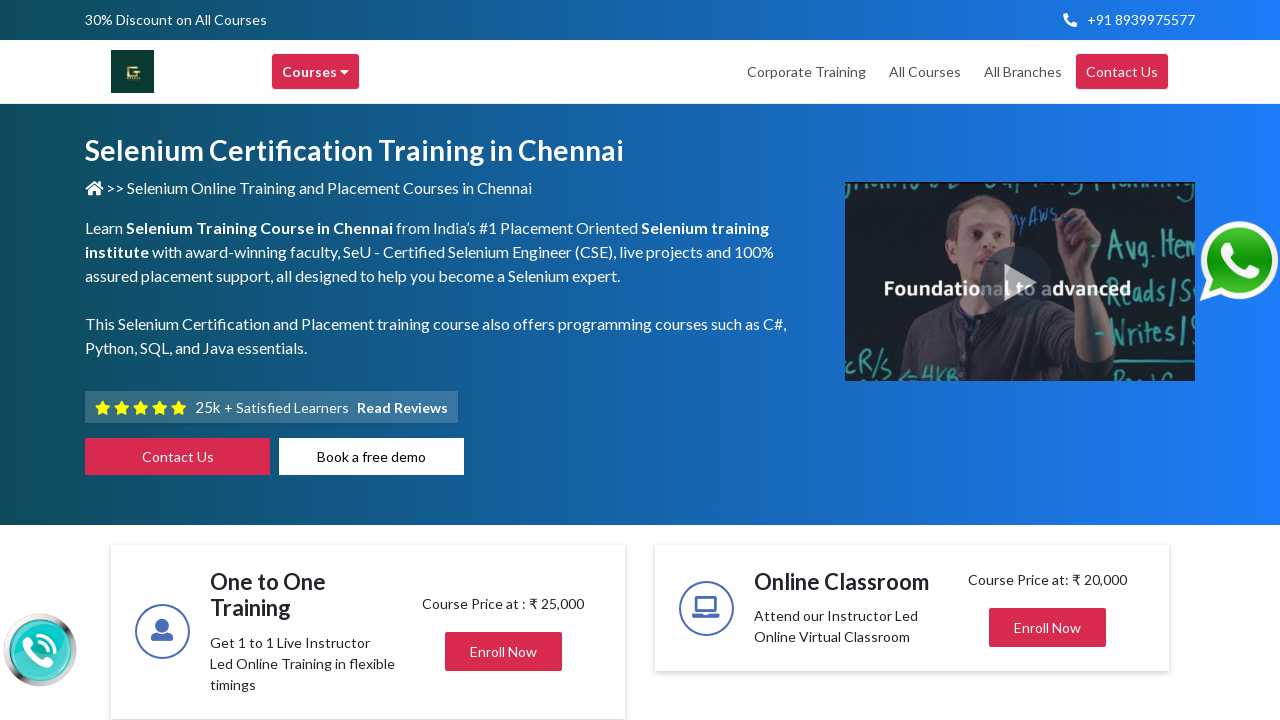

Address/contact information element became visible
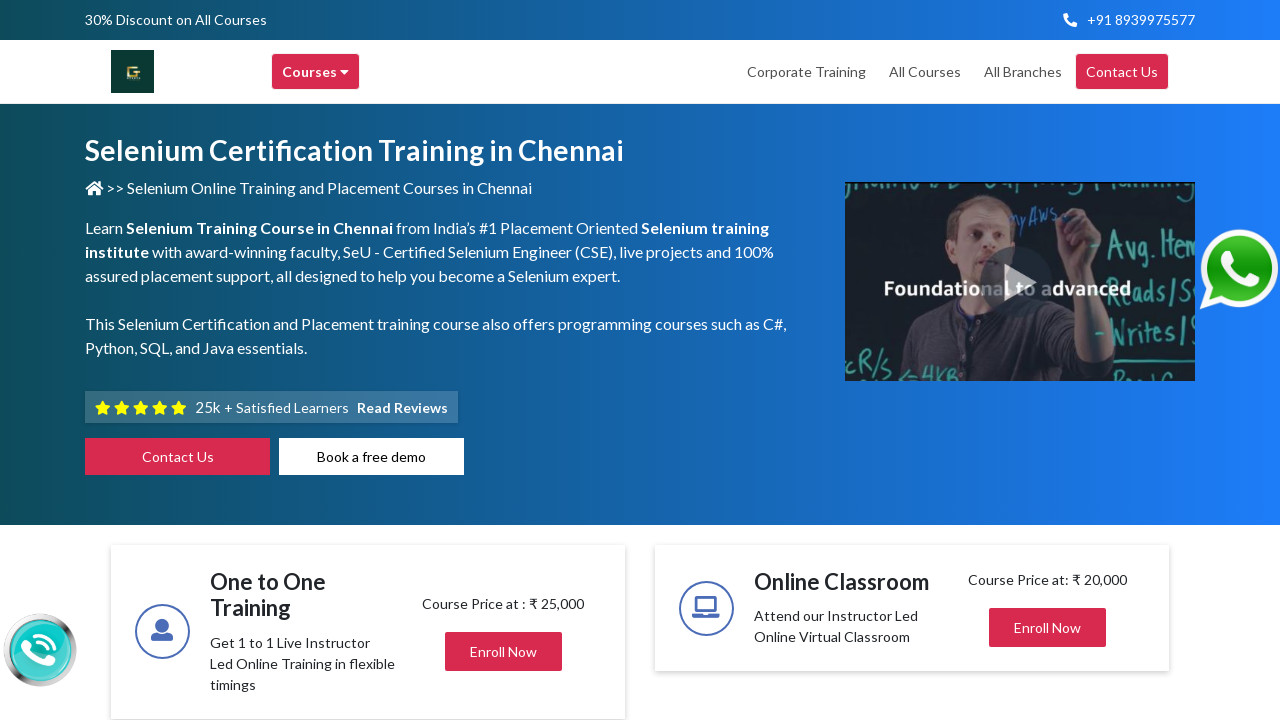

Located the first contact information element
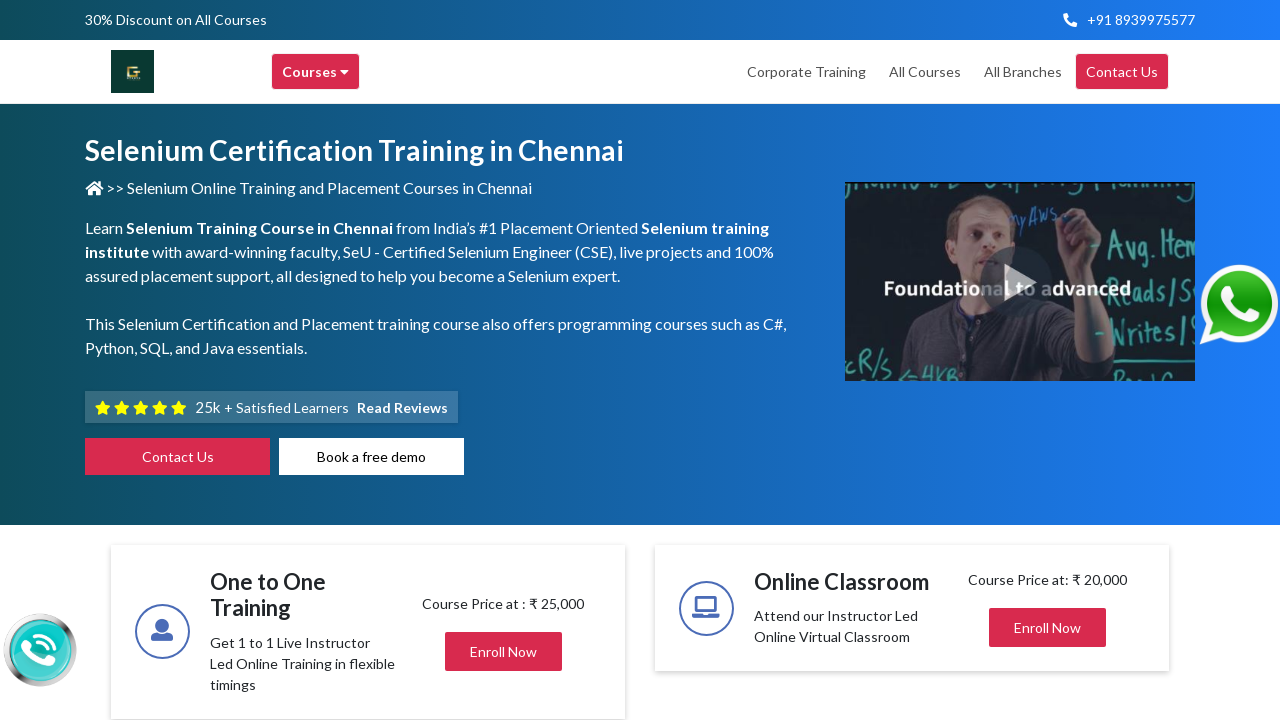

Verified contact information element is visible on the page
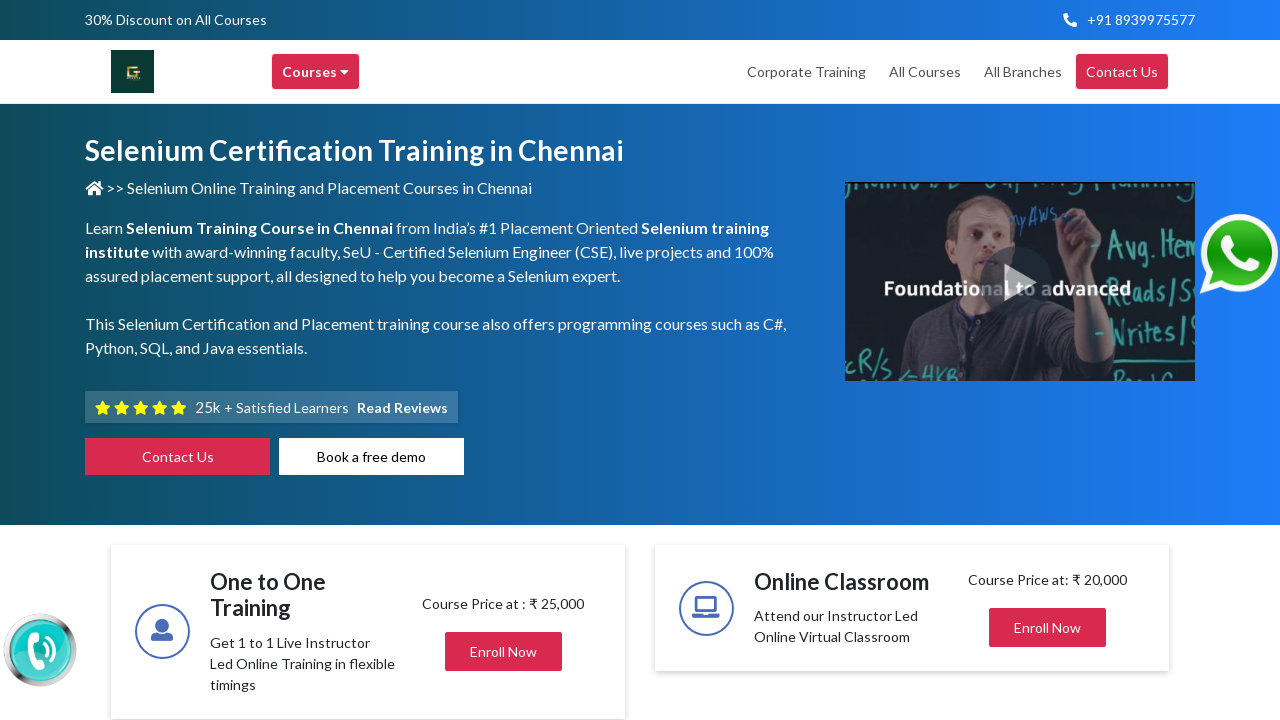

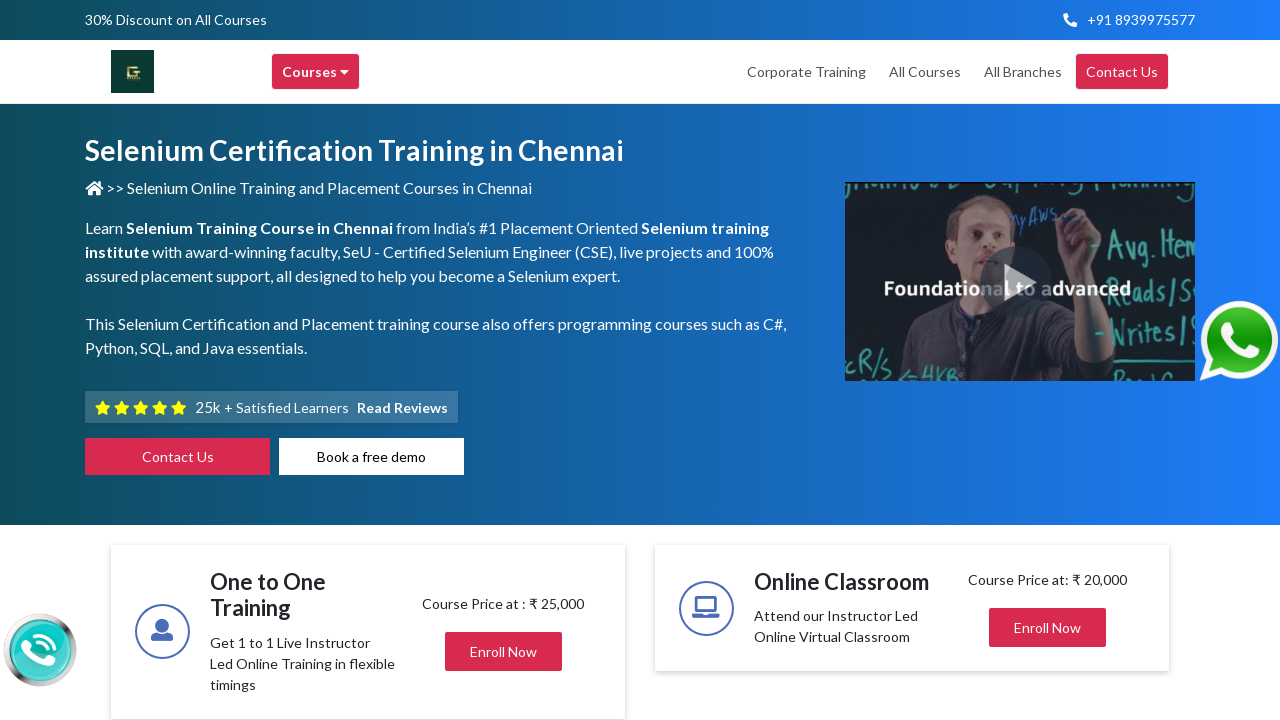